Tests a web form by filling out various input fields including text inputs, radio buttons, checkboxes, dropdown selections, and date picker, then submitting the form

Starting URL: https://formy-project.herokuapp.com/form

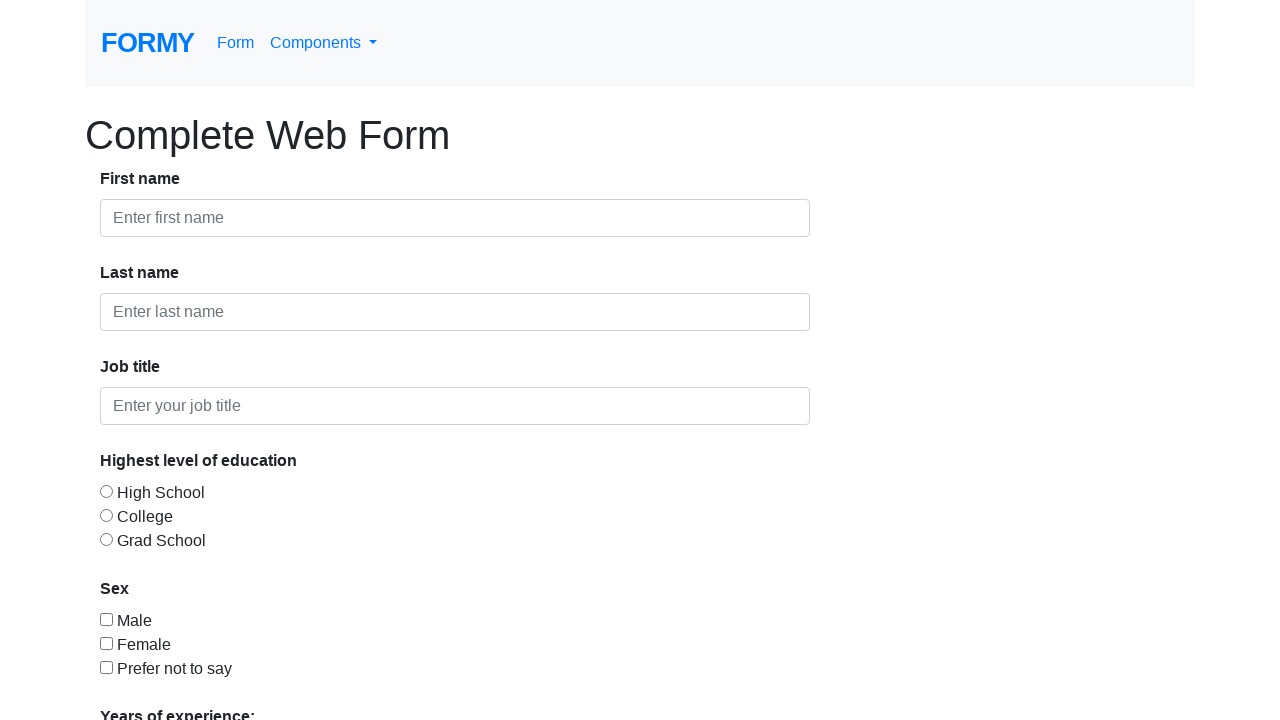

Navigated to form page
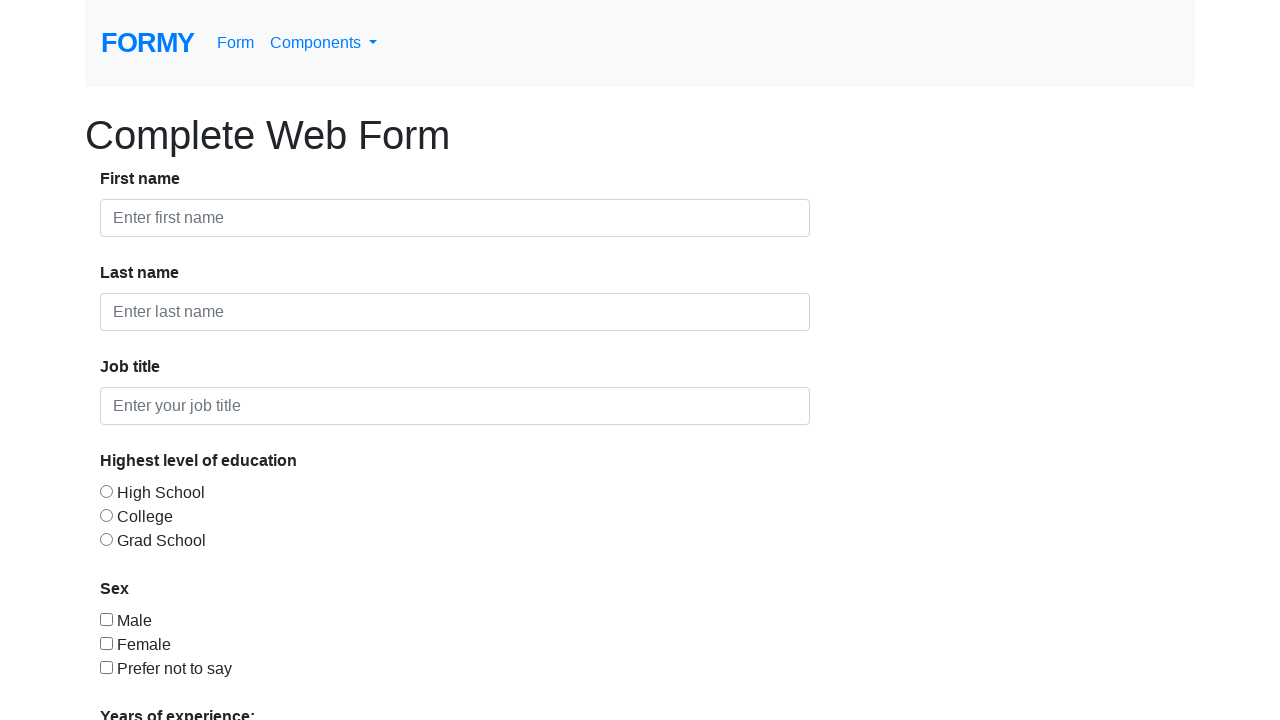

Filled first name field with 'mousami' on input#first-name
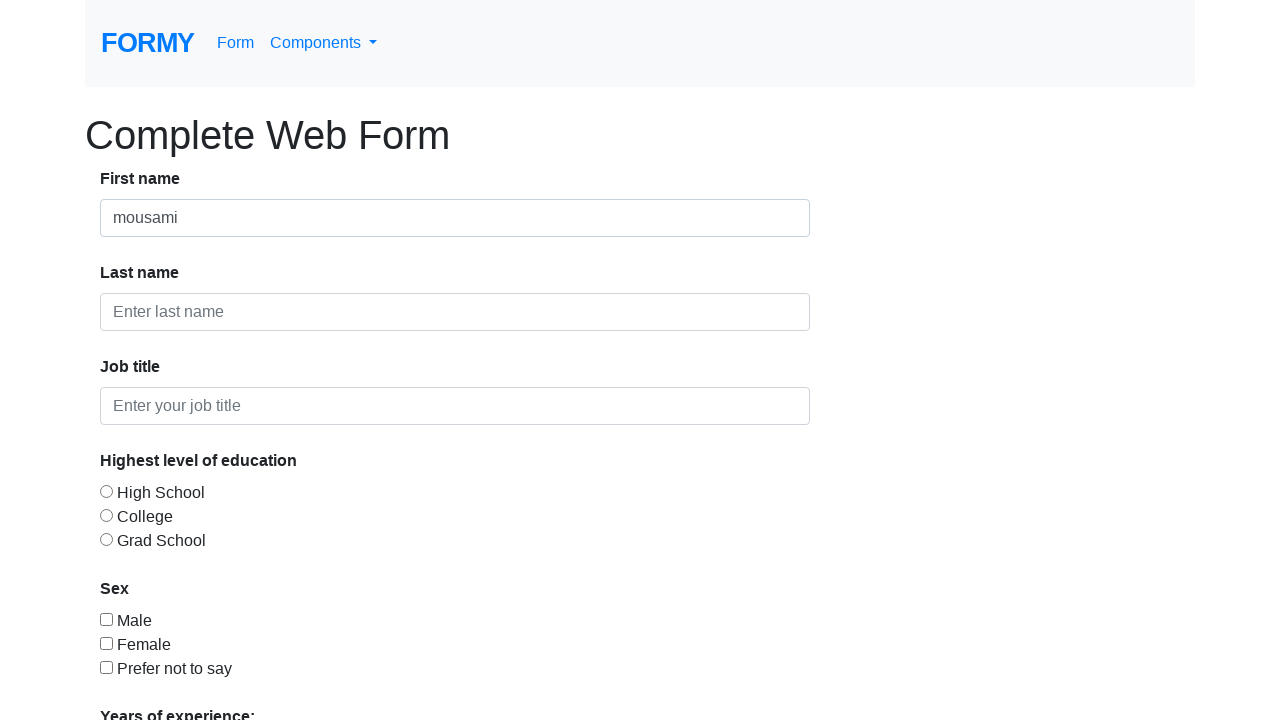

Filled last name field with 'mahto' on input#last-name
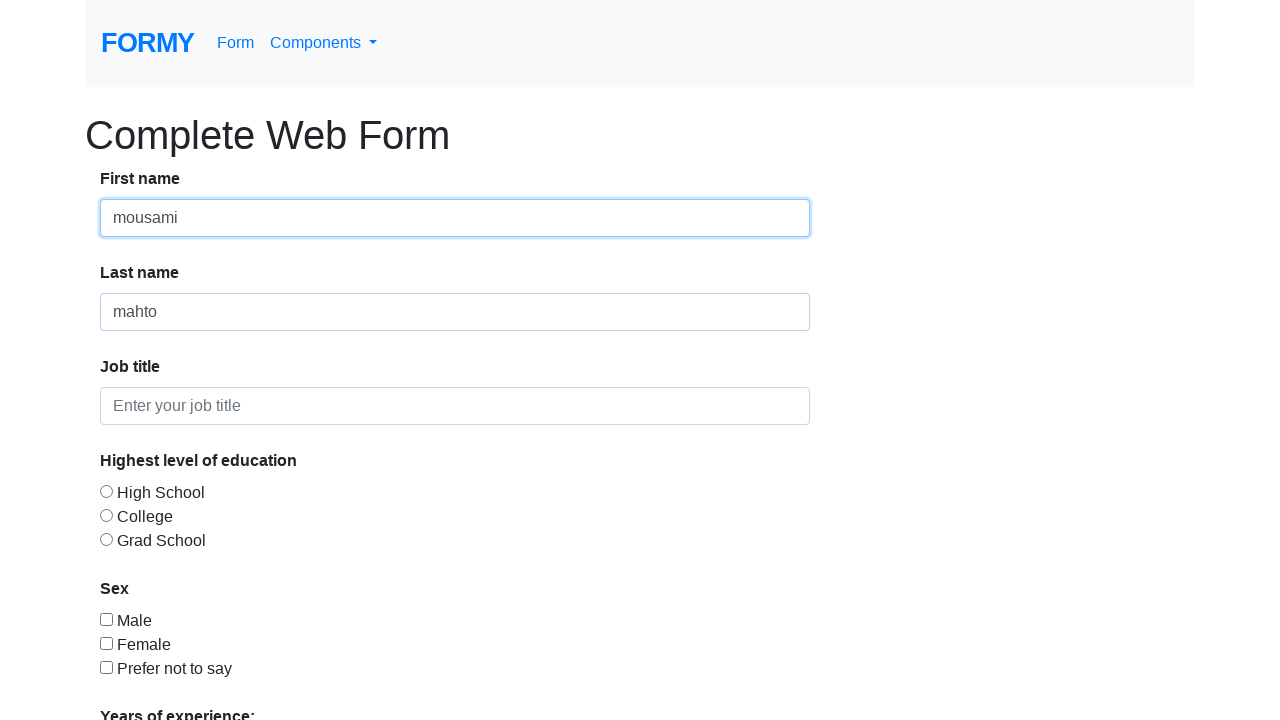

Filled job title field with 'Test Analyst' on input#job-title
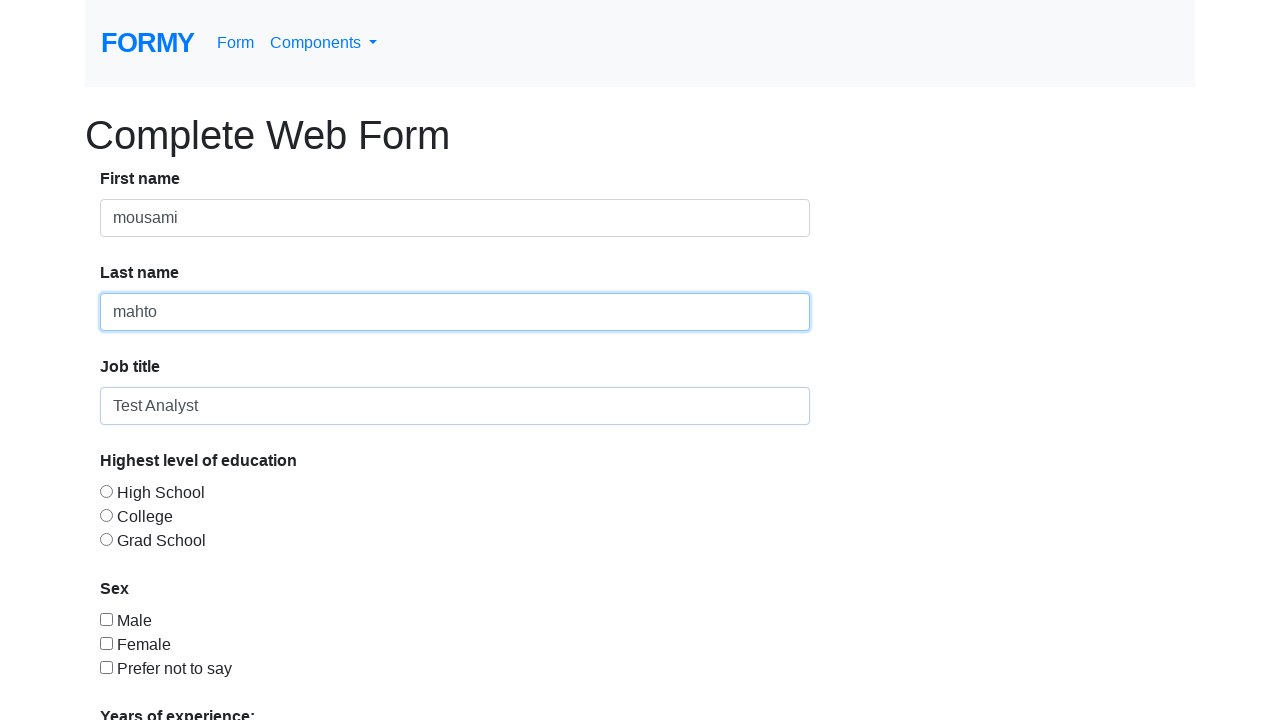

Selected education level radio button at (106, 539) on input[value='radio-button-3']
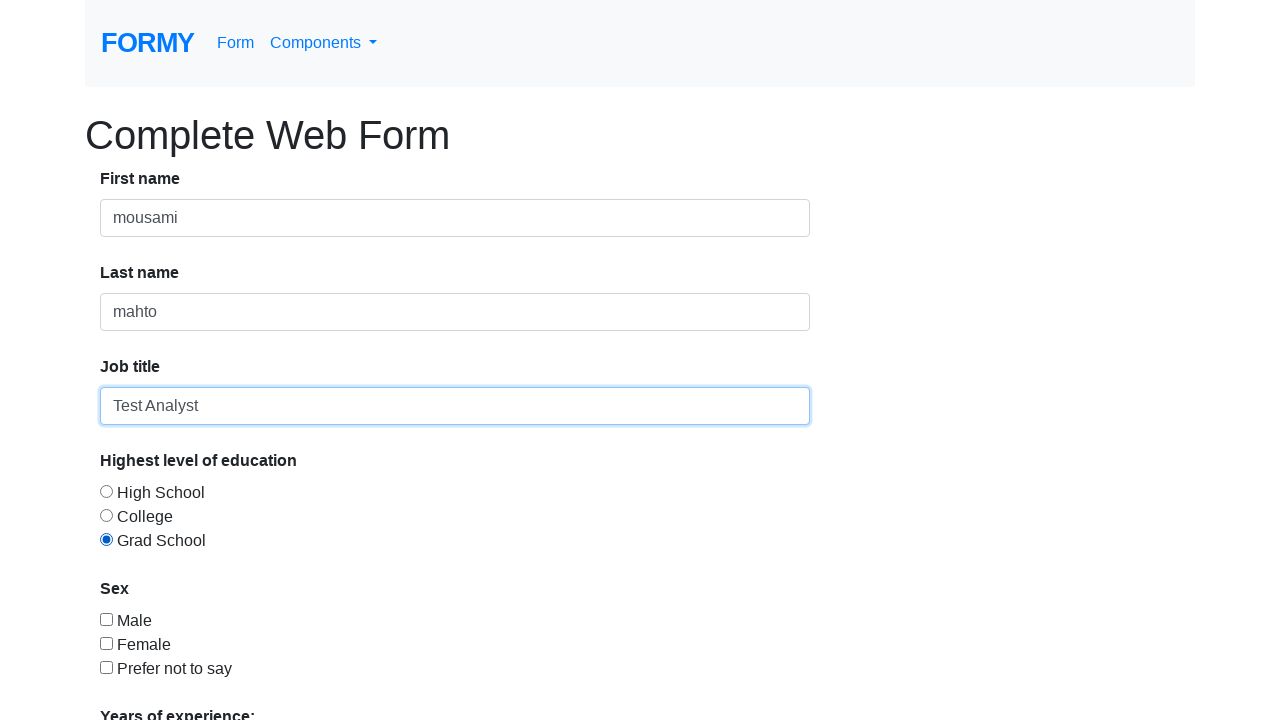

Selected sex checkbox at (106, 643) on #checkbox-2
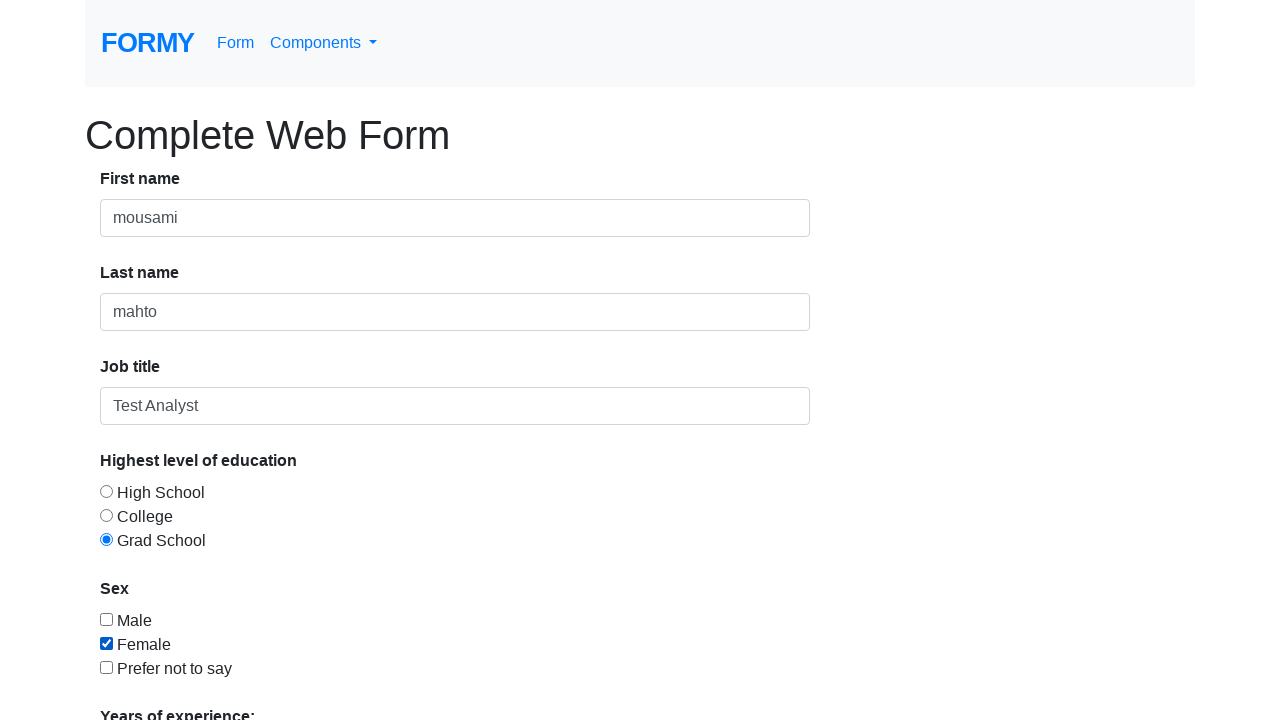

Selected '5-9' years of experience from dropdown on #select-menu
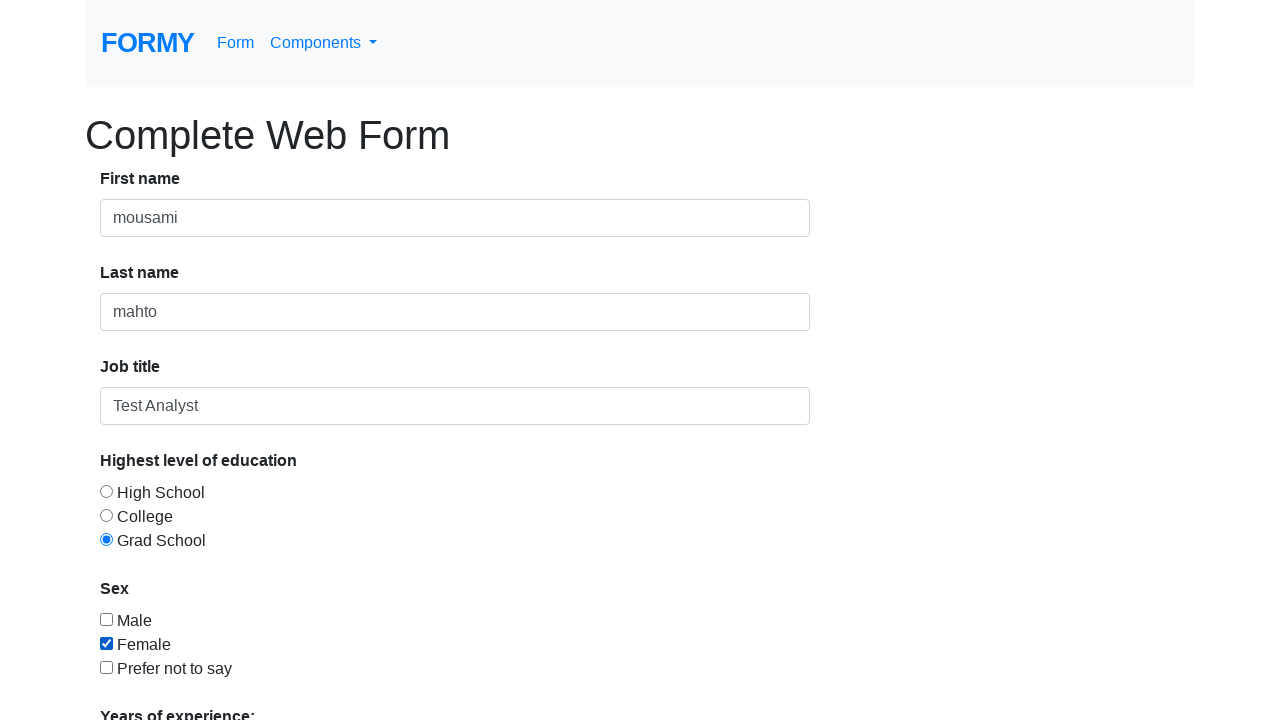

Clicked on date picker field at (270, 613) on #datepicker
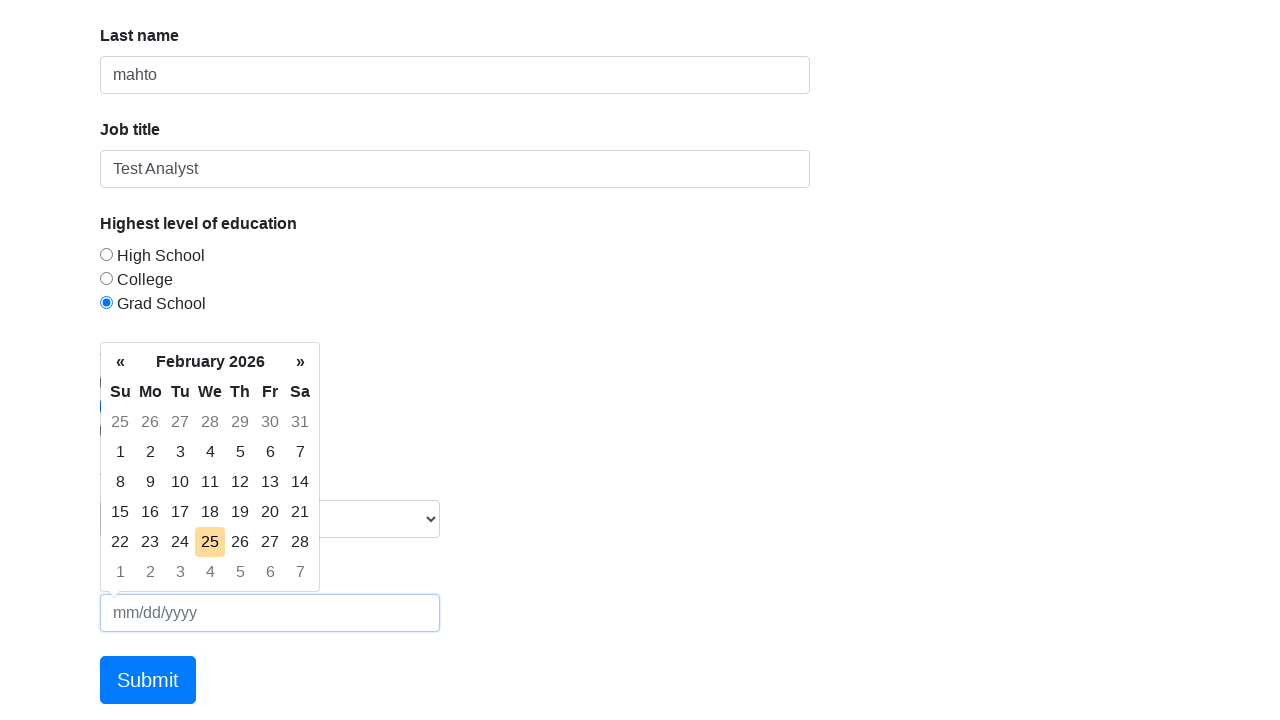

Filled date picker with '10/10/2019' on #datepicker
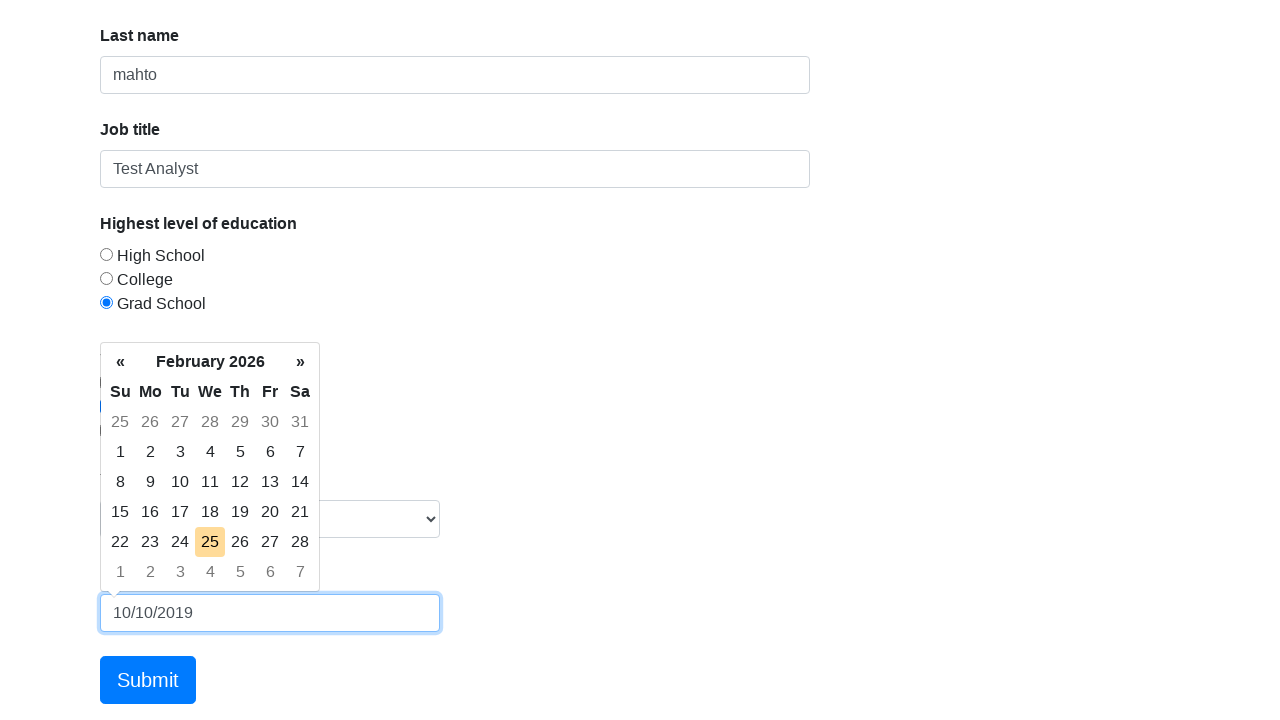

Pressed Enter to confirm date selection
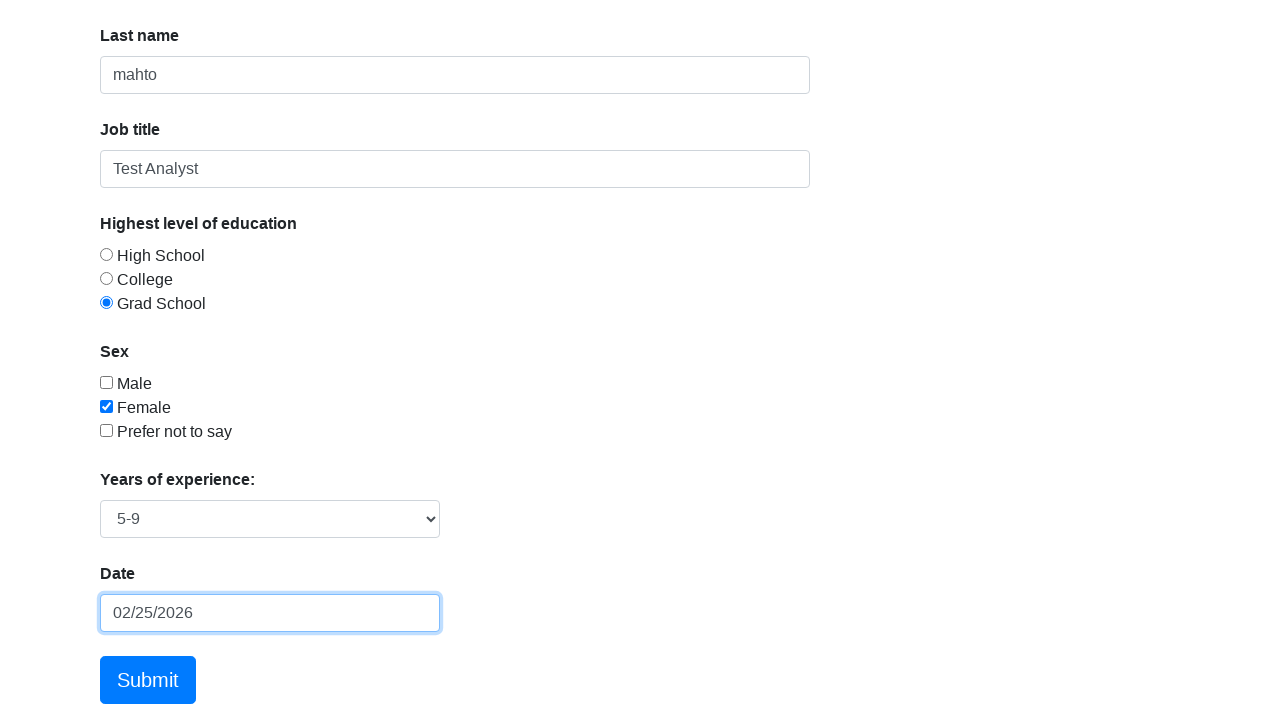

Clicked submit button to submit form at (148, 43) on a
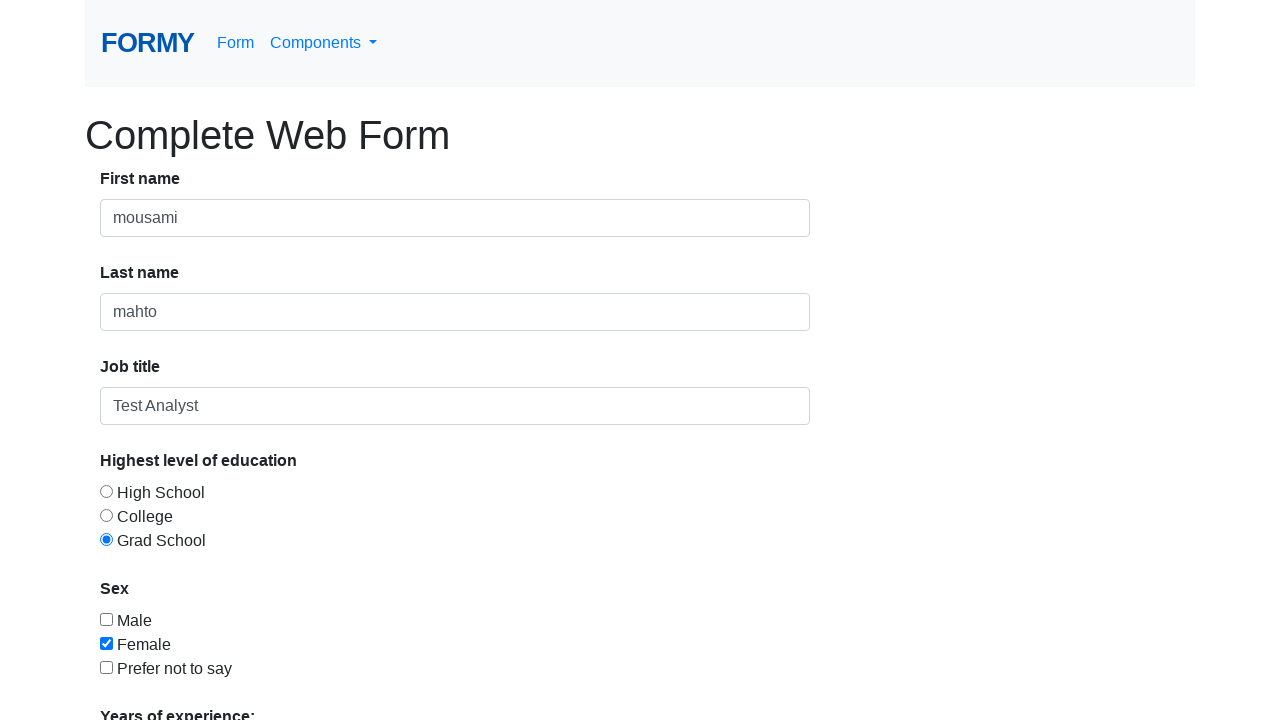

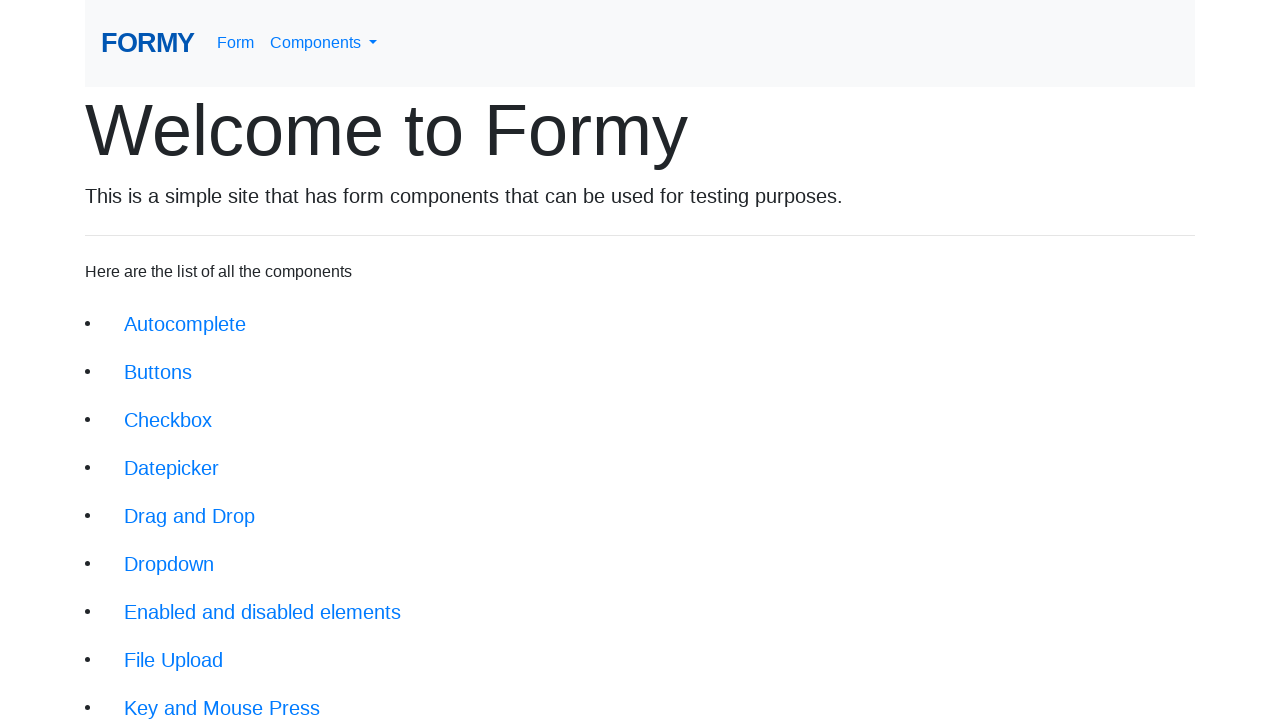